Navigates to the Heroku test application's windows page and maximizes the browser window

Starting URL: https://the-internet.herokuapp.com/windows

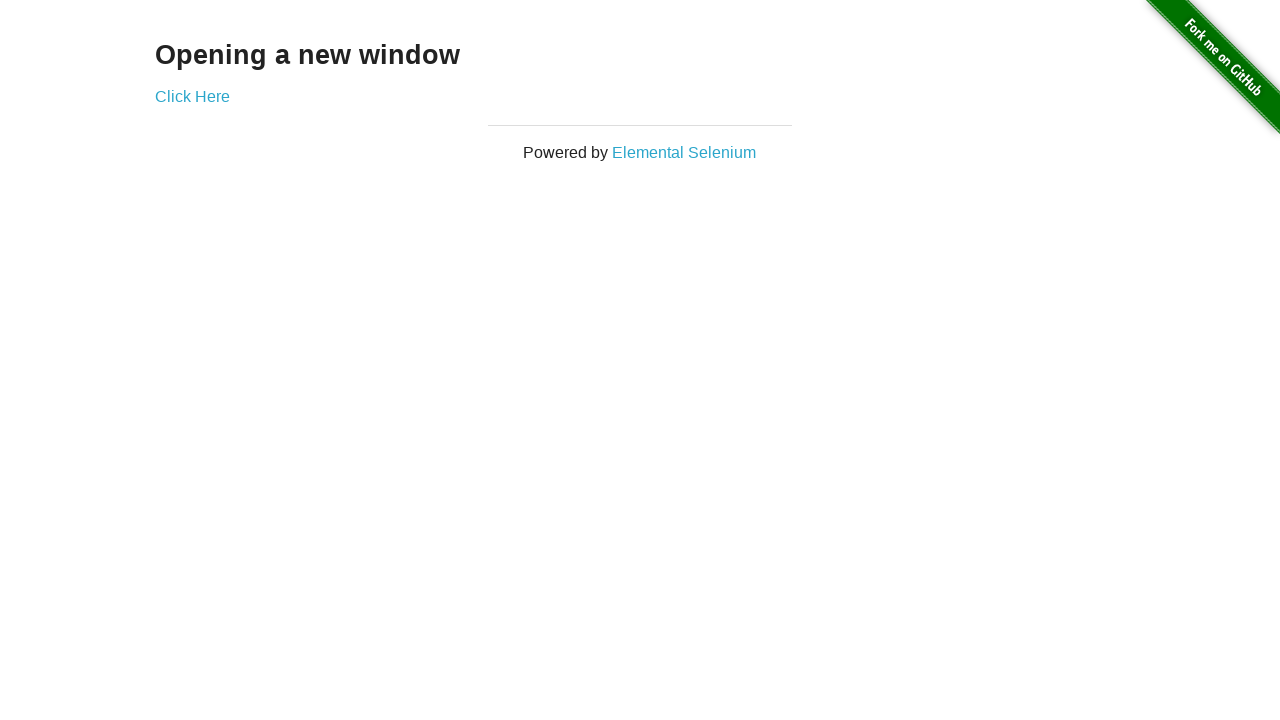

Maximized browser window to 1920x1080
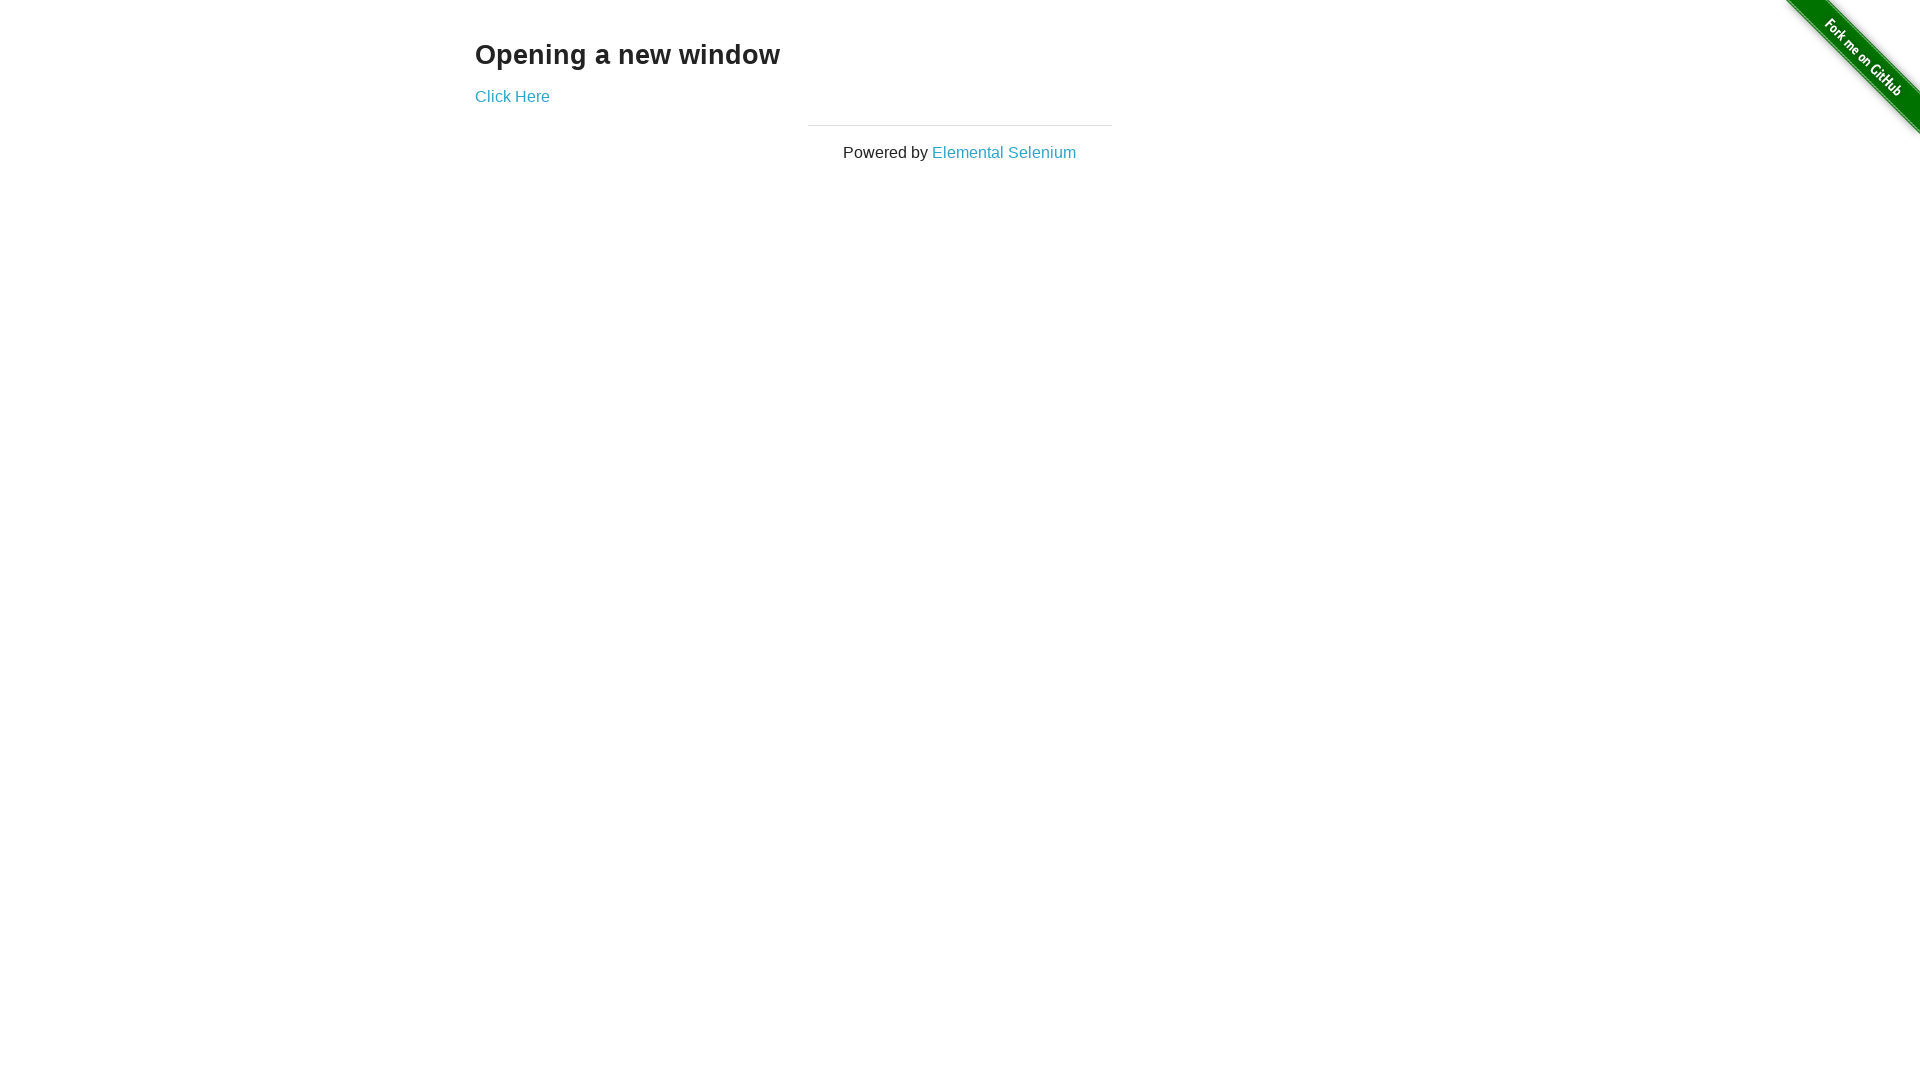

Page fully loaded (domcontentloaded)
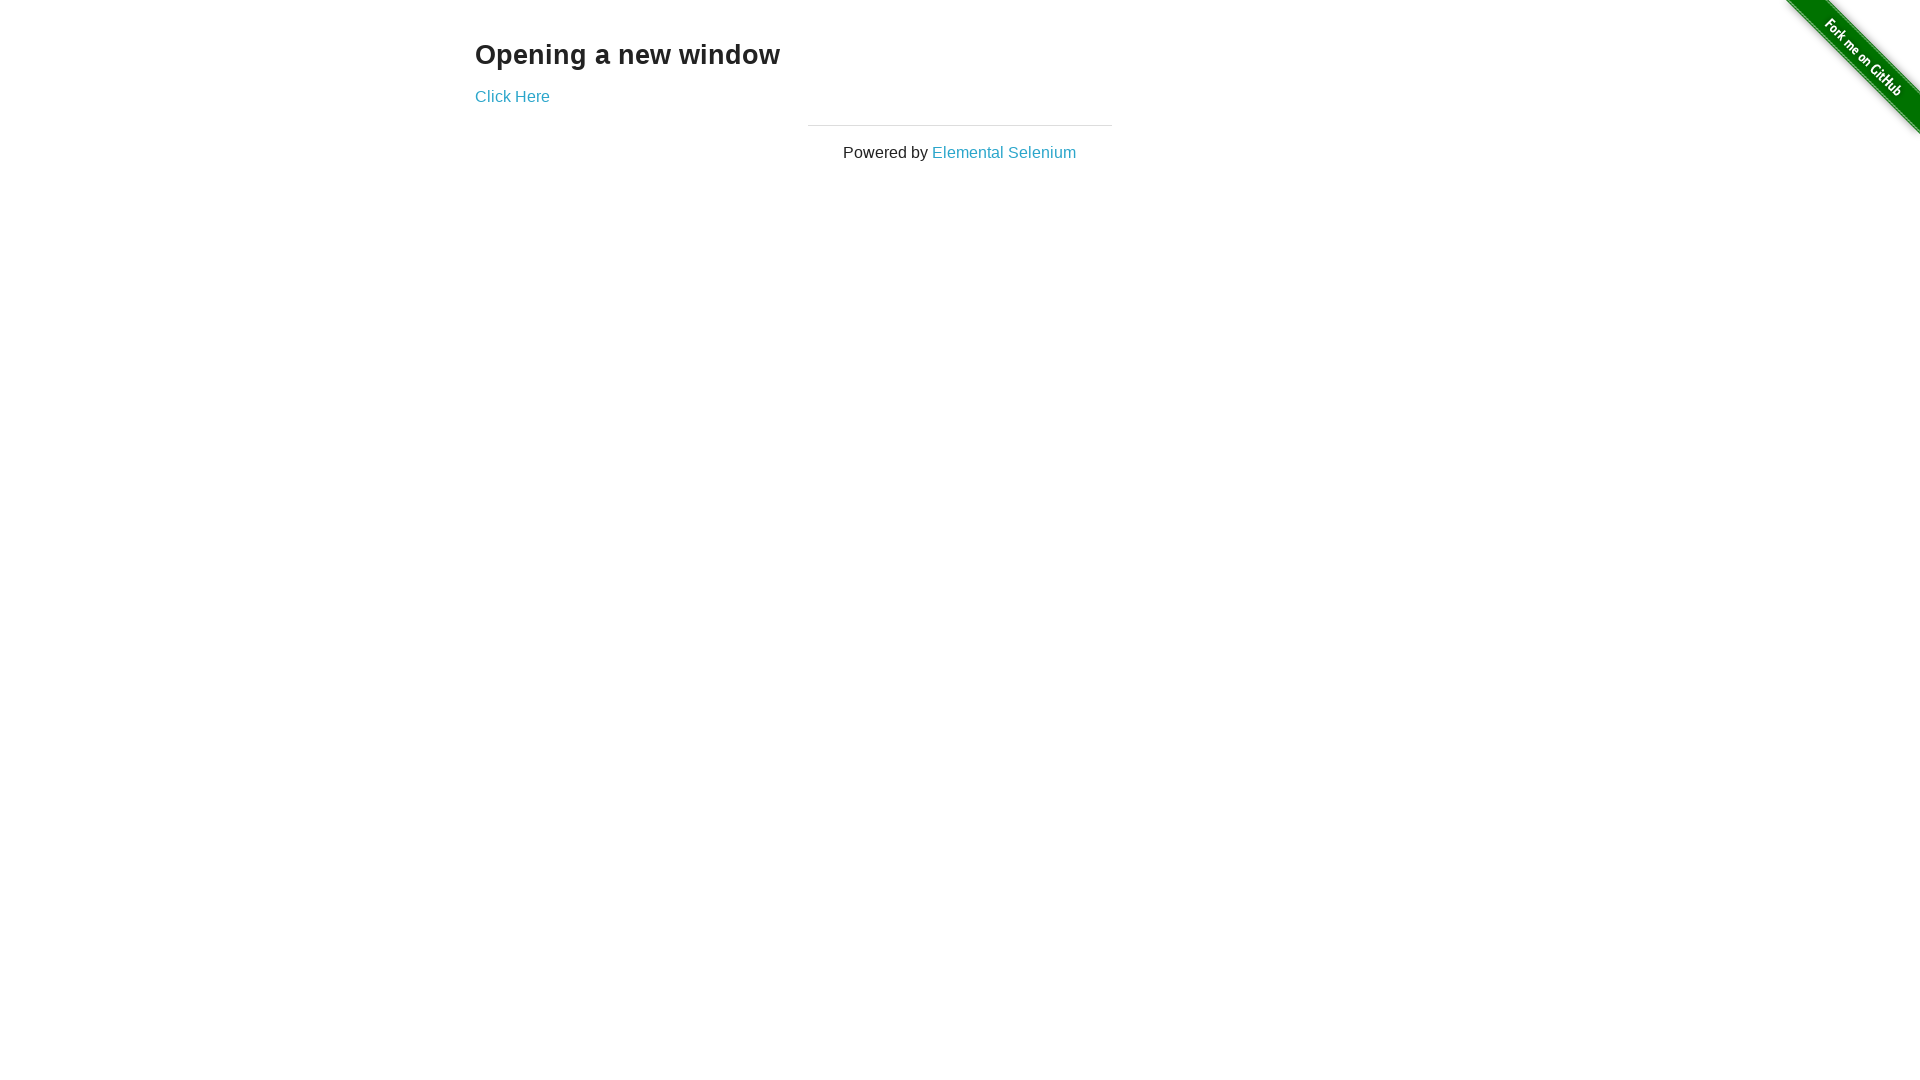

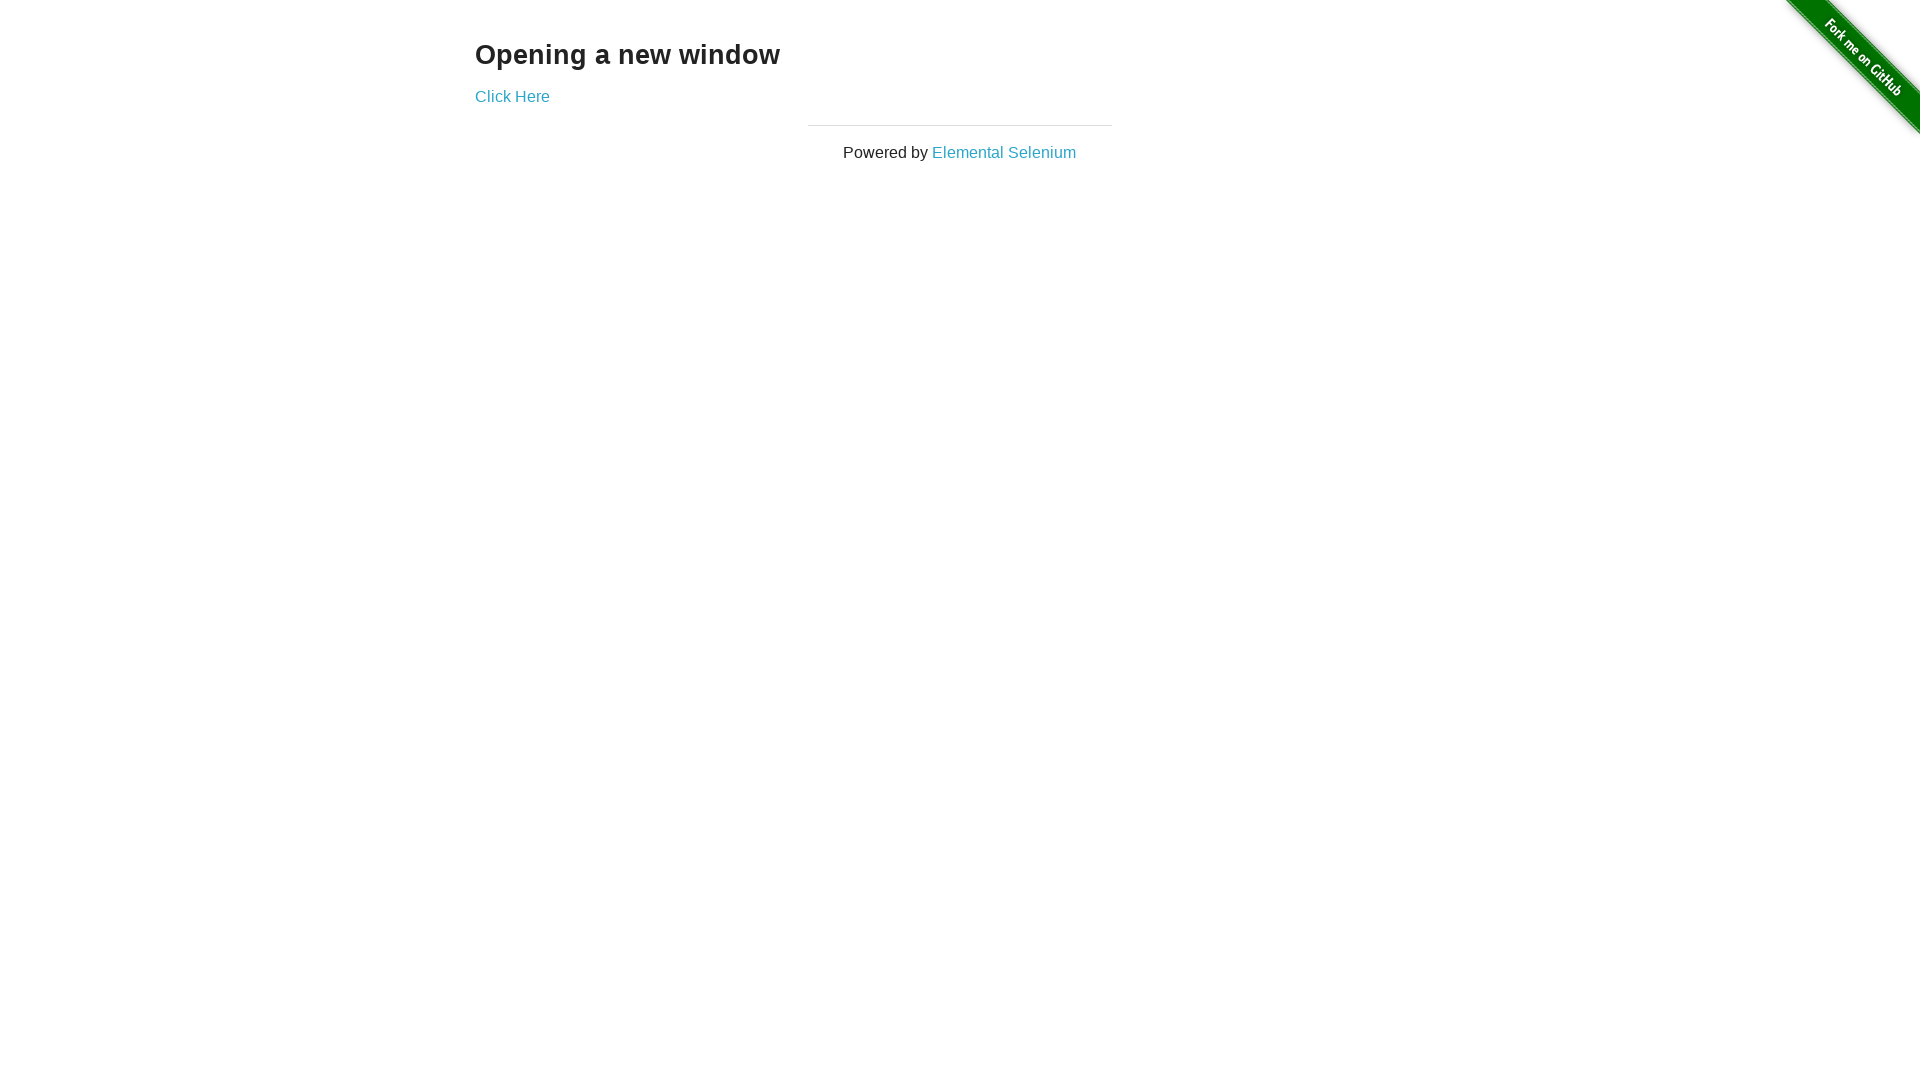